Tests clicking a button with a dynamic ID on the UI Testing Playground website to verify interaction with dynamically generated element IDs.

Starting URL: http://uitestingplayground.com/dynamicid

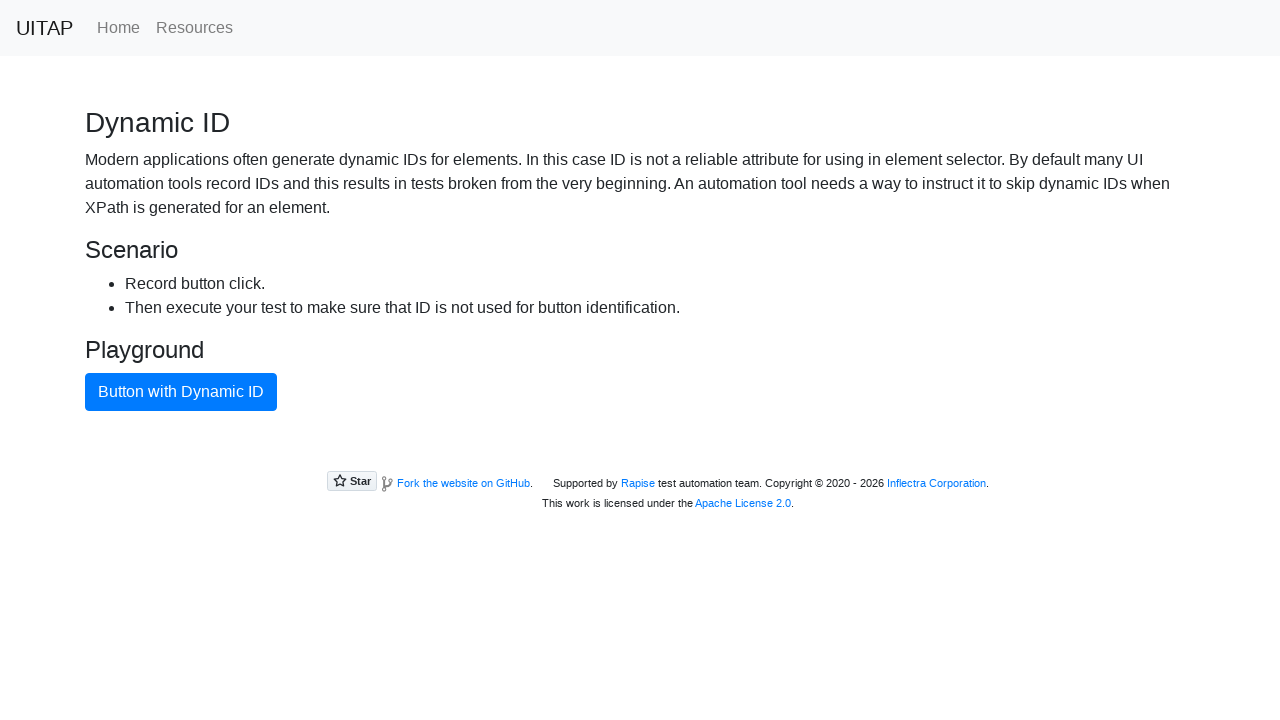

Clicked button with dynamic ID on UI Testing Playground at (181, 392) on button.btn.btn-primary
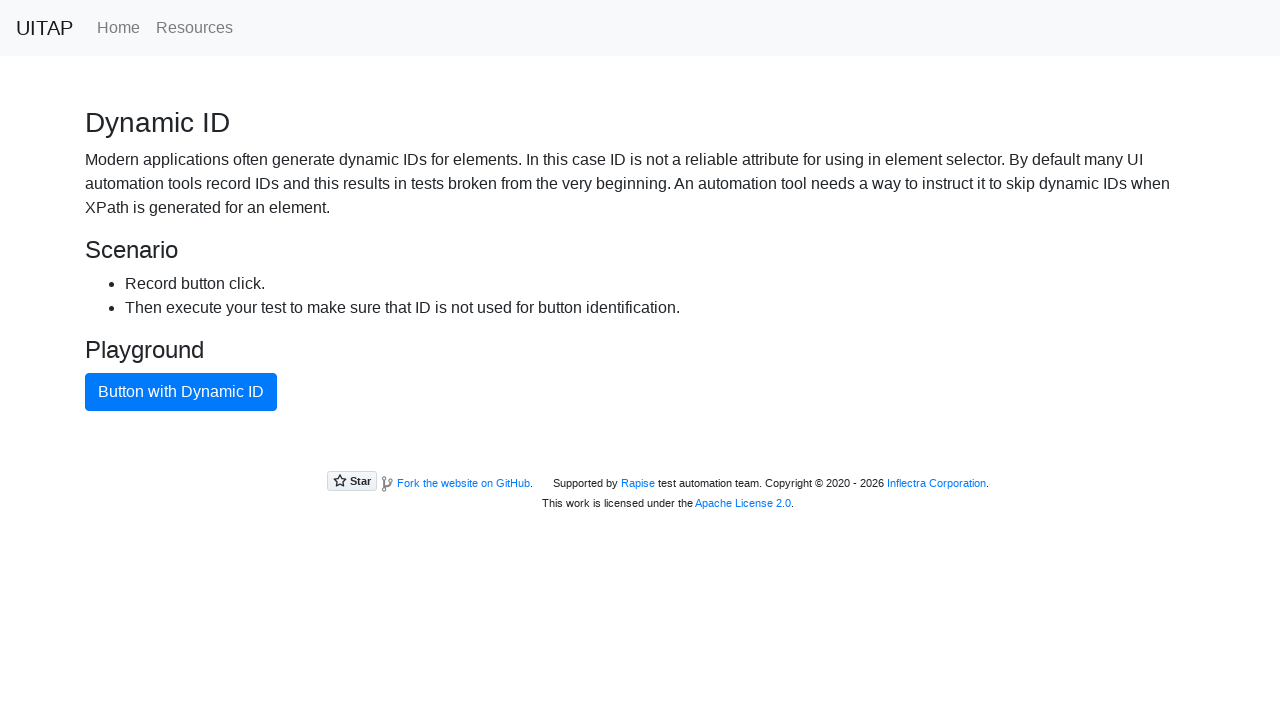

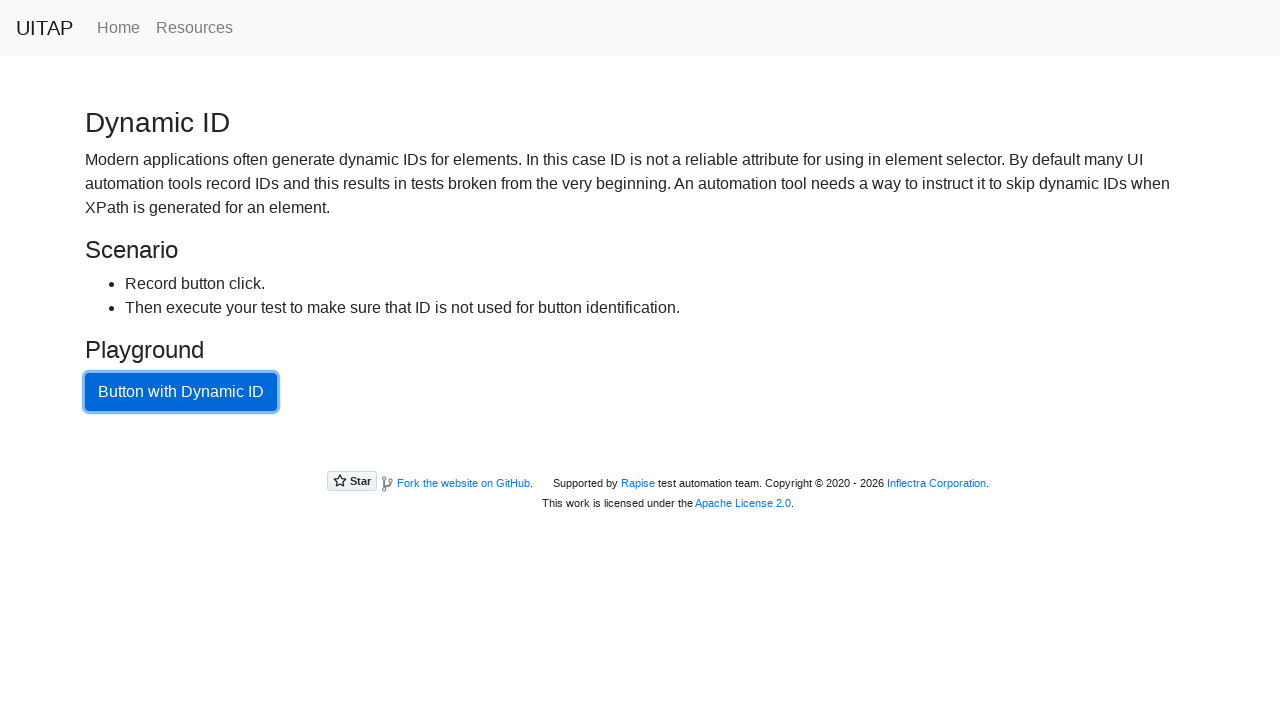